Tests the DemoQA practice form by filling in first name, last name, selecting a gender, entering a phone number, and submitting the form to verify the modal confirmation appears.

Starting URL: https://demoqa.com/automation-practice-form

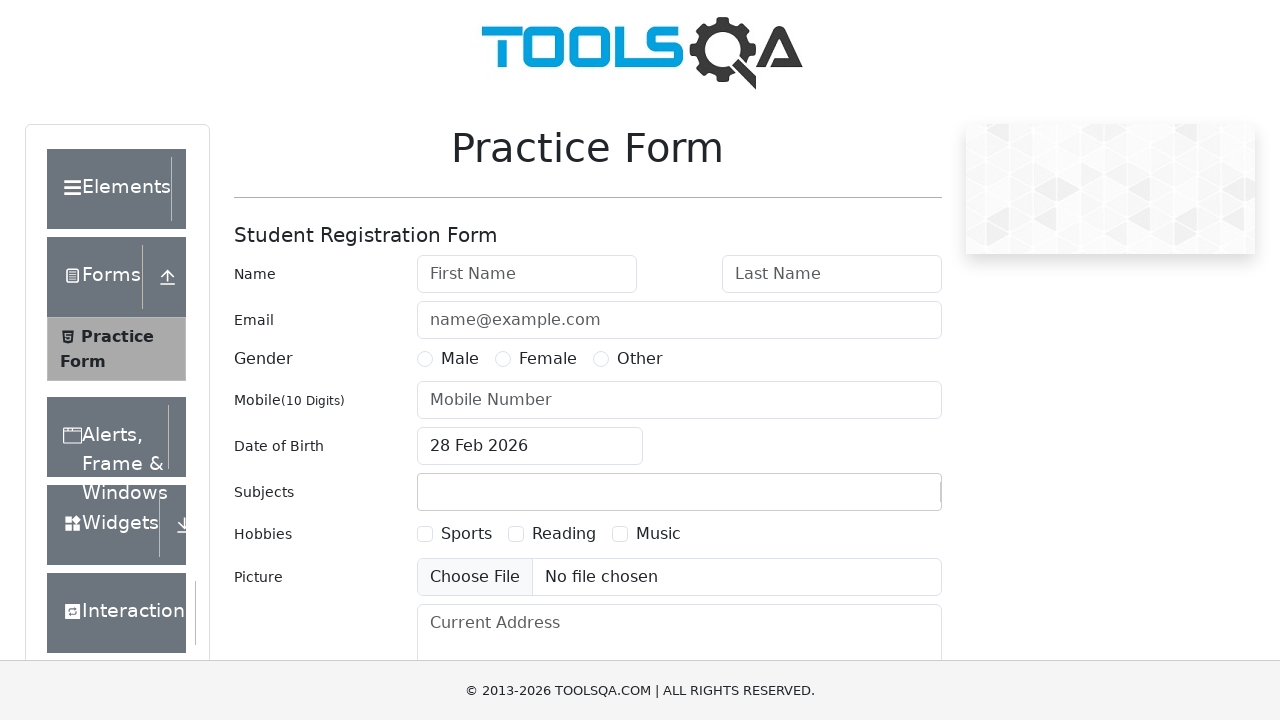

Filled first name field with 'Michael' on #firstName
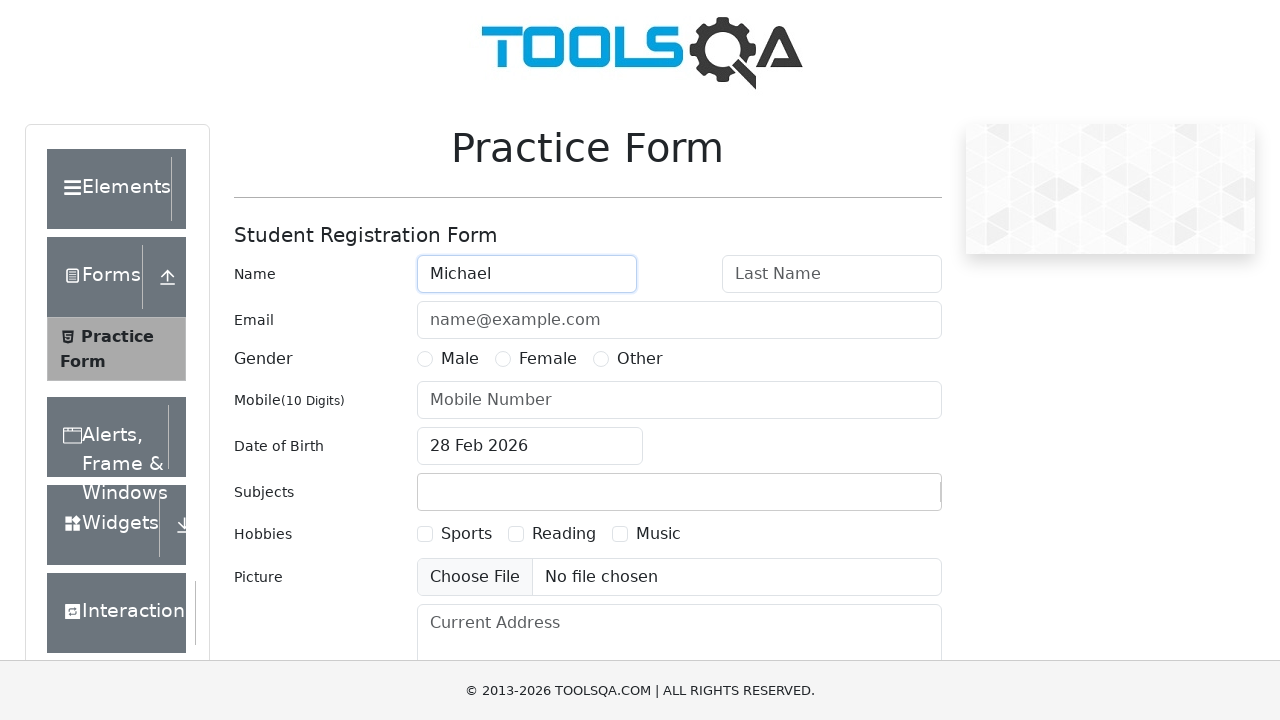

Filled last name field with 'Thompson' on #lastName
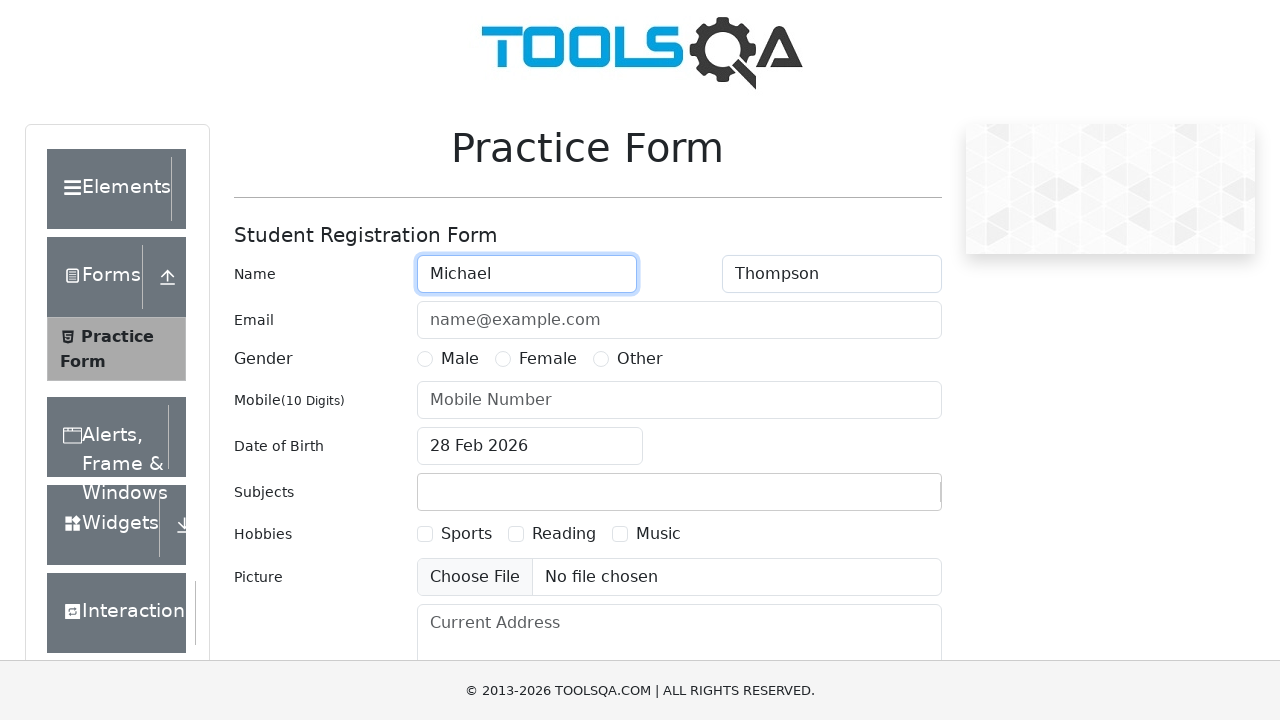

Selected male gender option at (460, 359) on label[for='gender-radio-1']
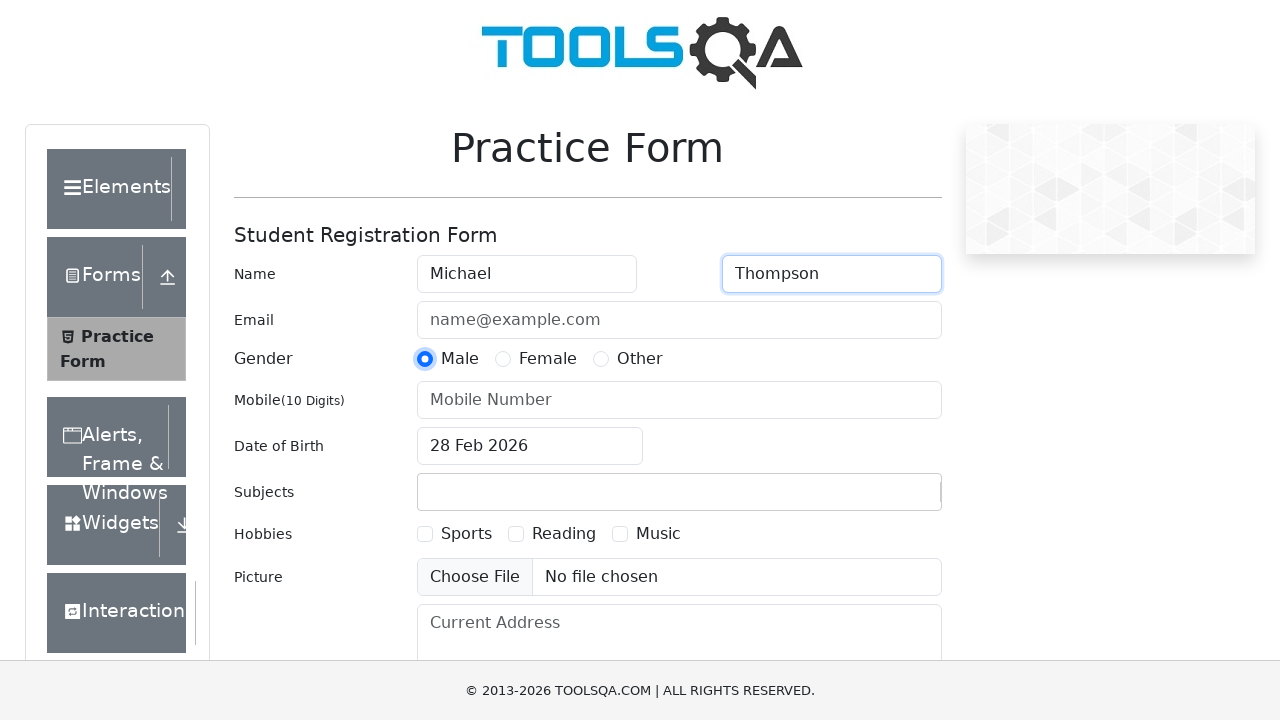

Filled phone number field with '5551234567' on #userNumber
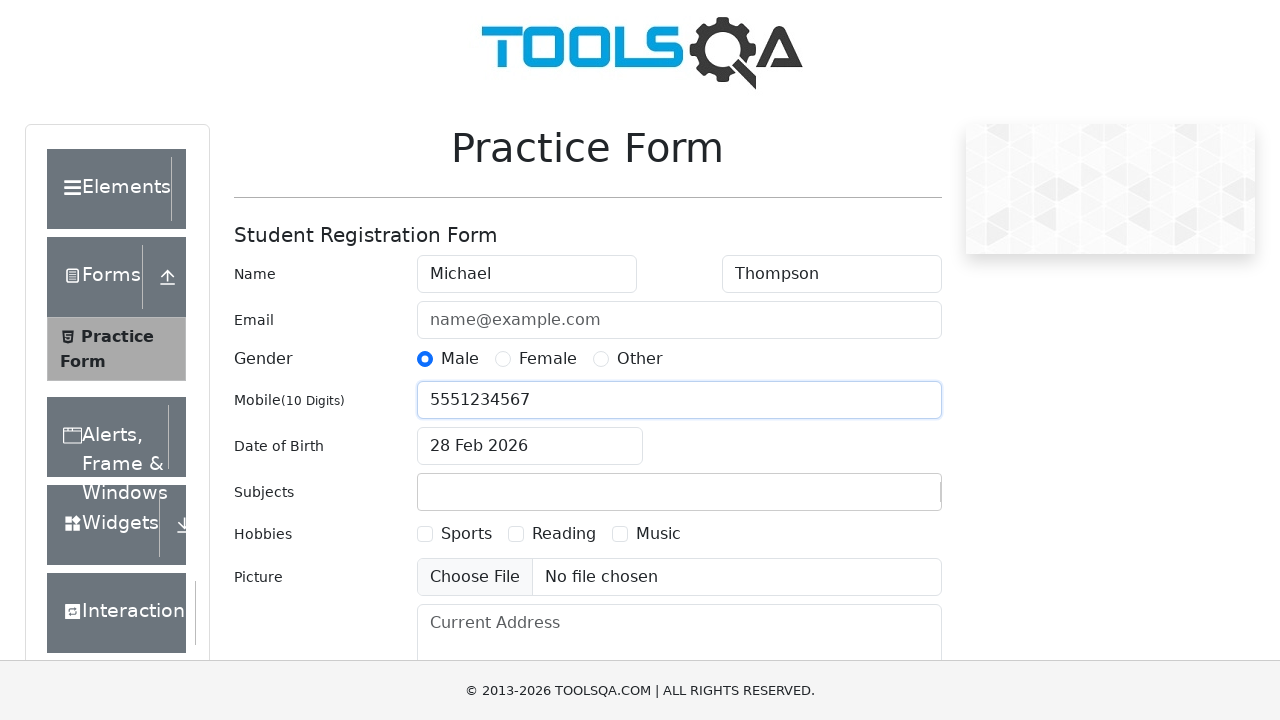

Clicked submit button to submit the practice form at (885, 499) on button#submit
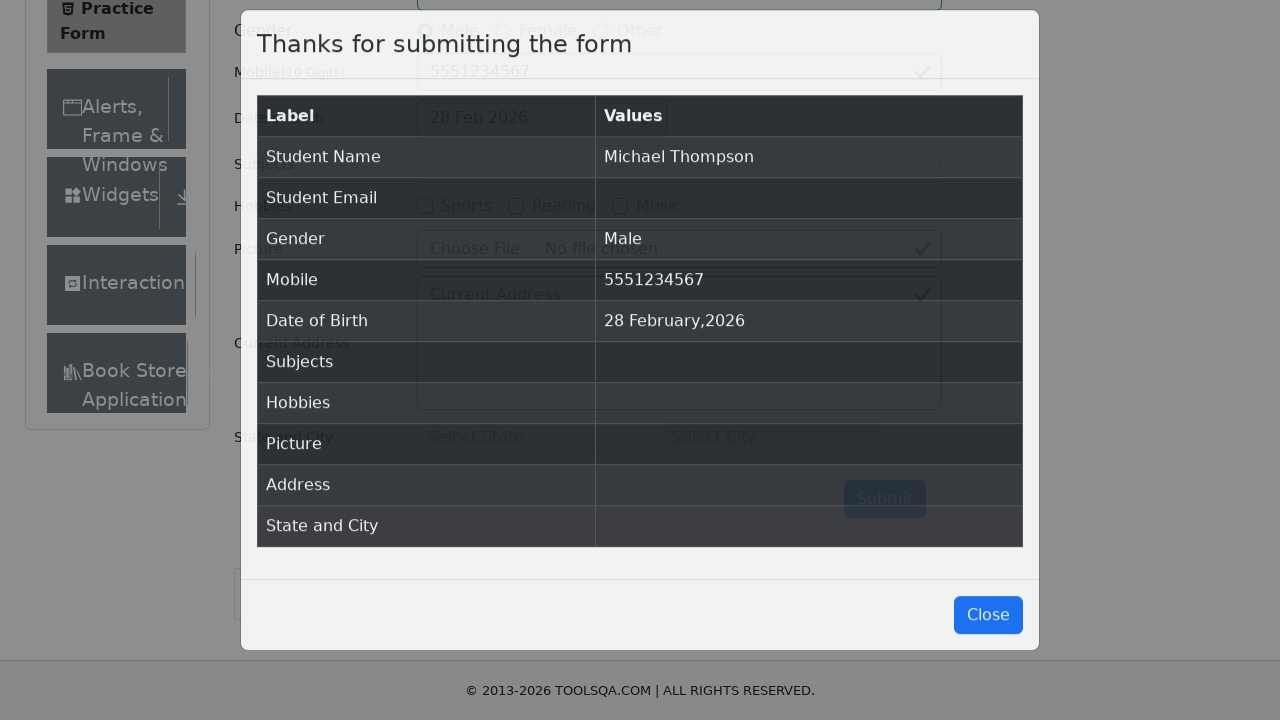

Modal confirmation appeared after form submission
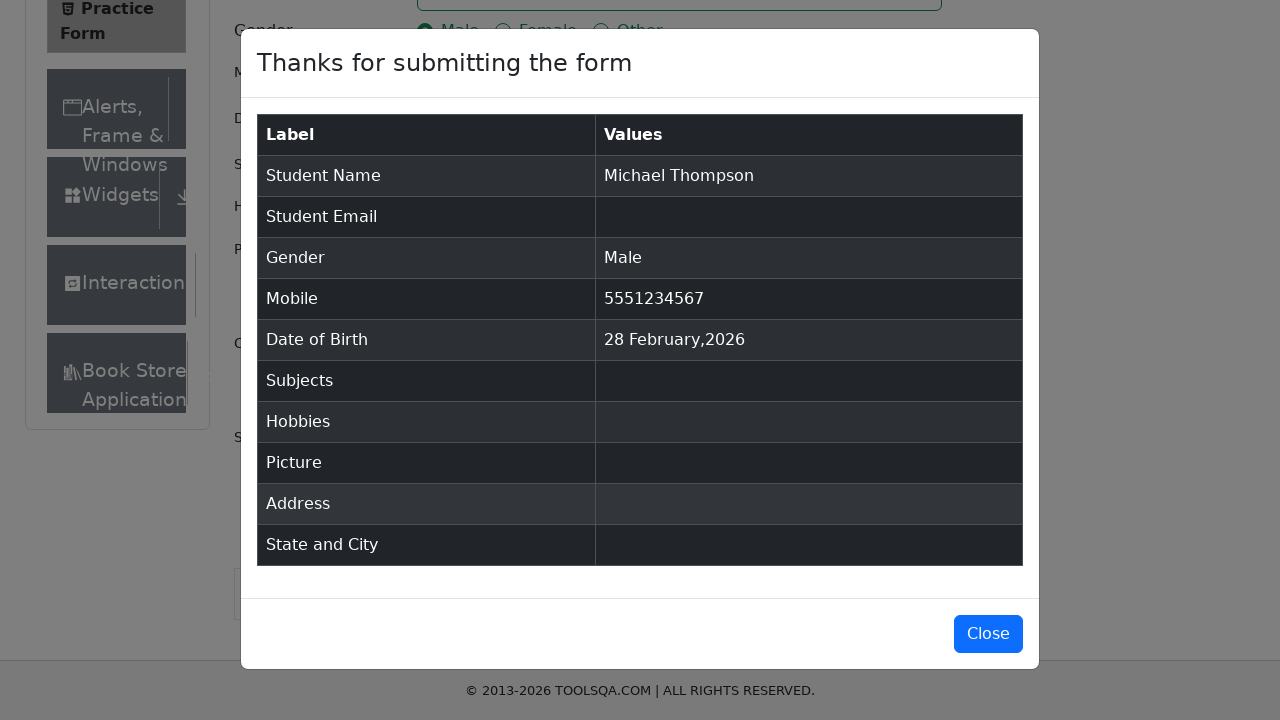

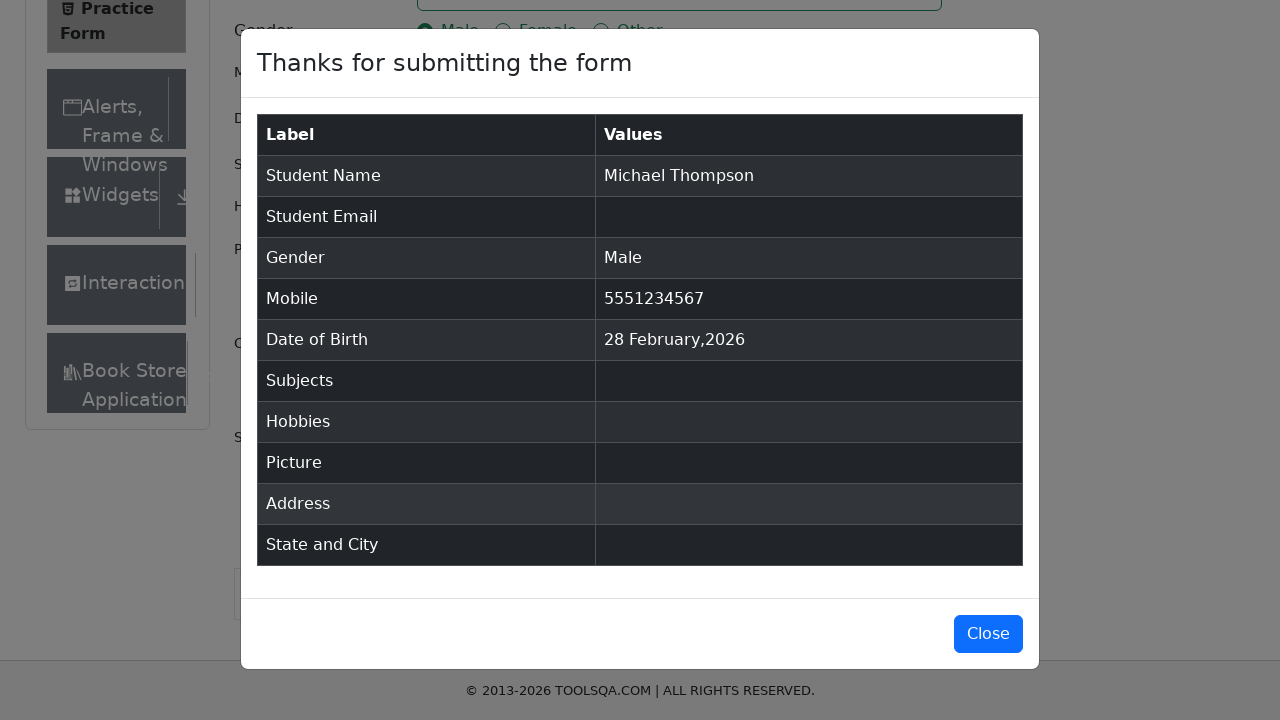